Navigates to the demoblaze e-commerce demo site homepage

Starting URL: https://www.demoblaze.com/index.html

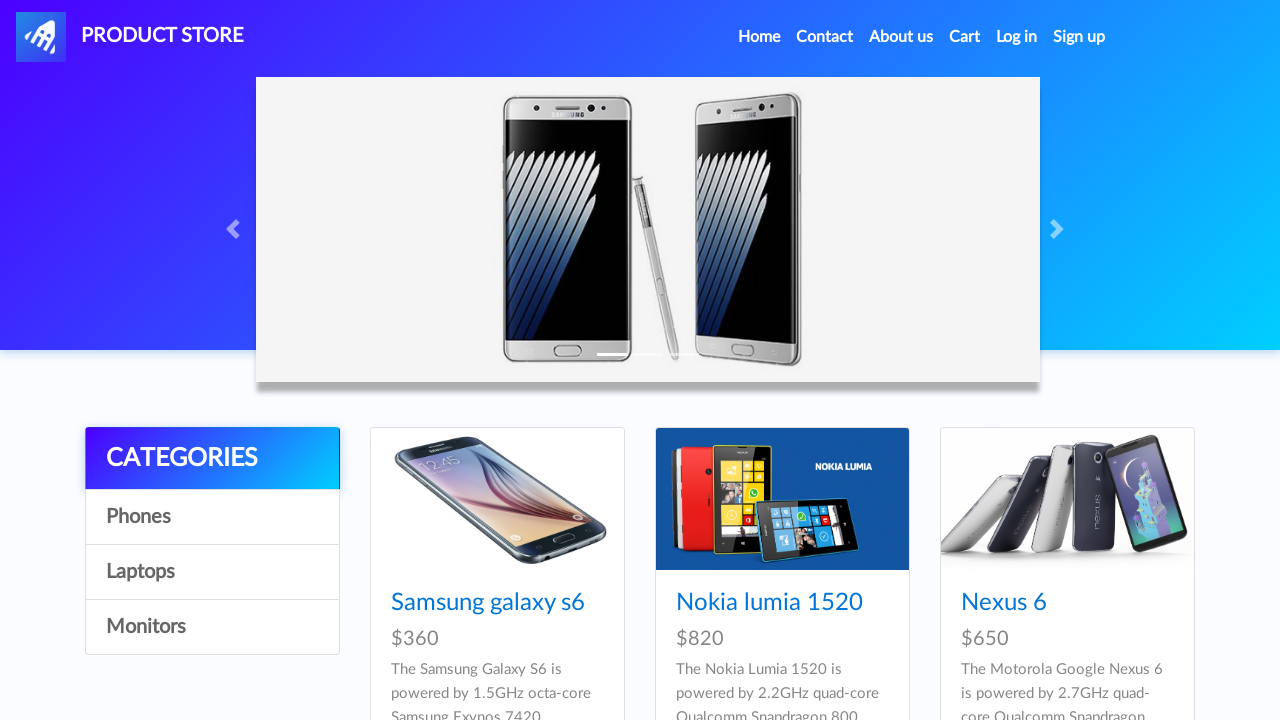

Waited for page to fully load with networkidle state on demoblaze homepage
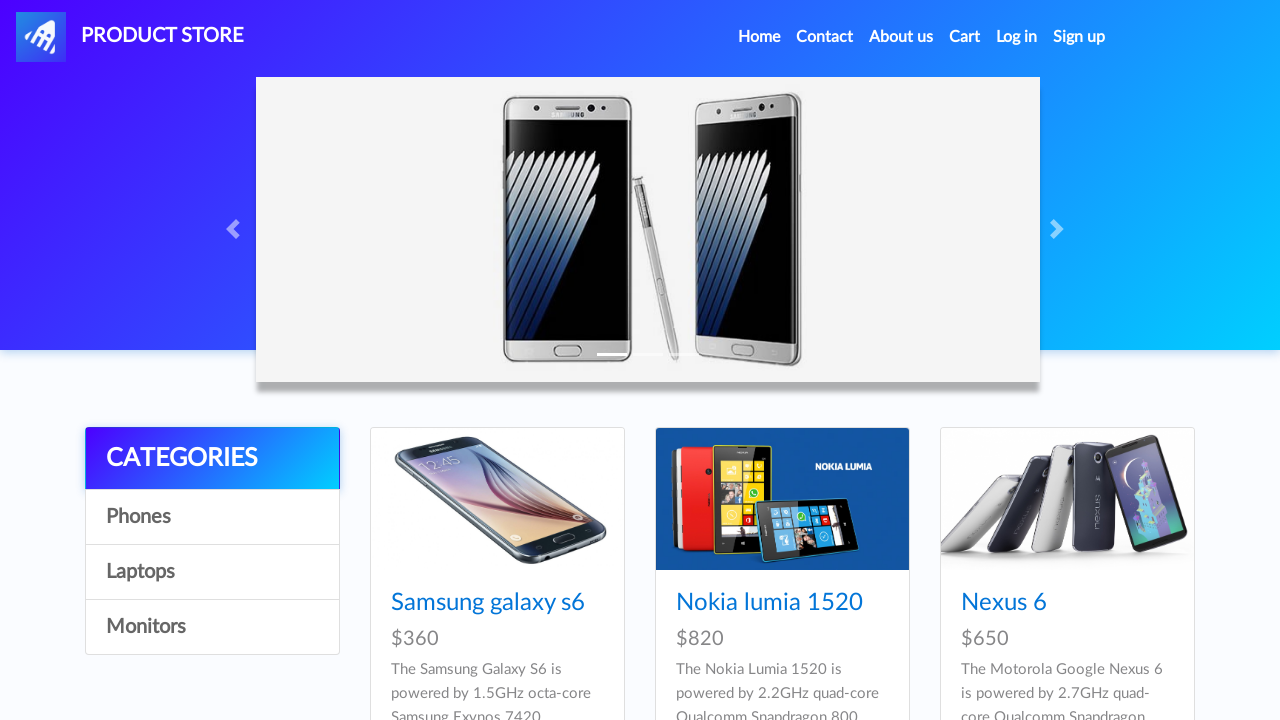

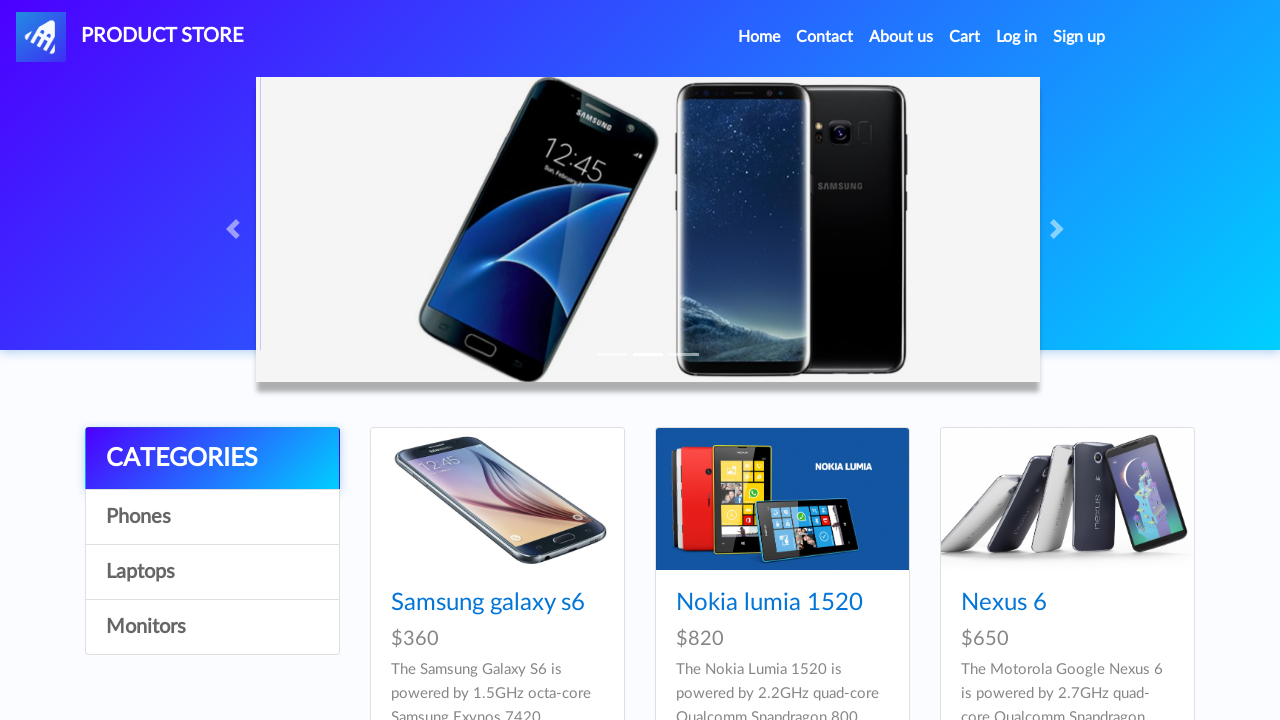